Tests number input field functionality by entering a value, clearing the field, and entering a new value

Starting URL: http://the-internet.herokuapp.com/inputs

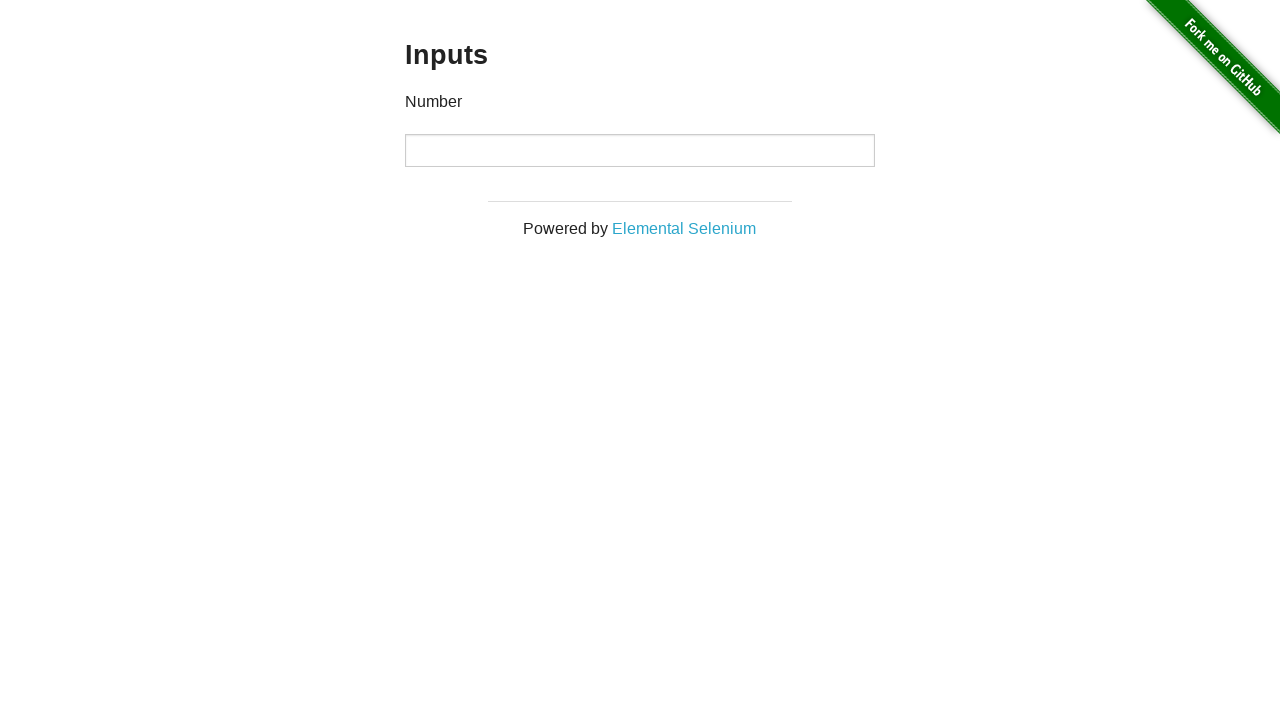

Entered initial value '1000' into number input field on input
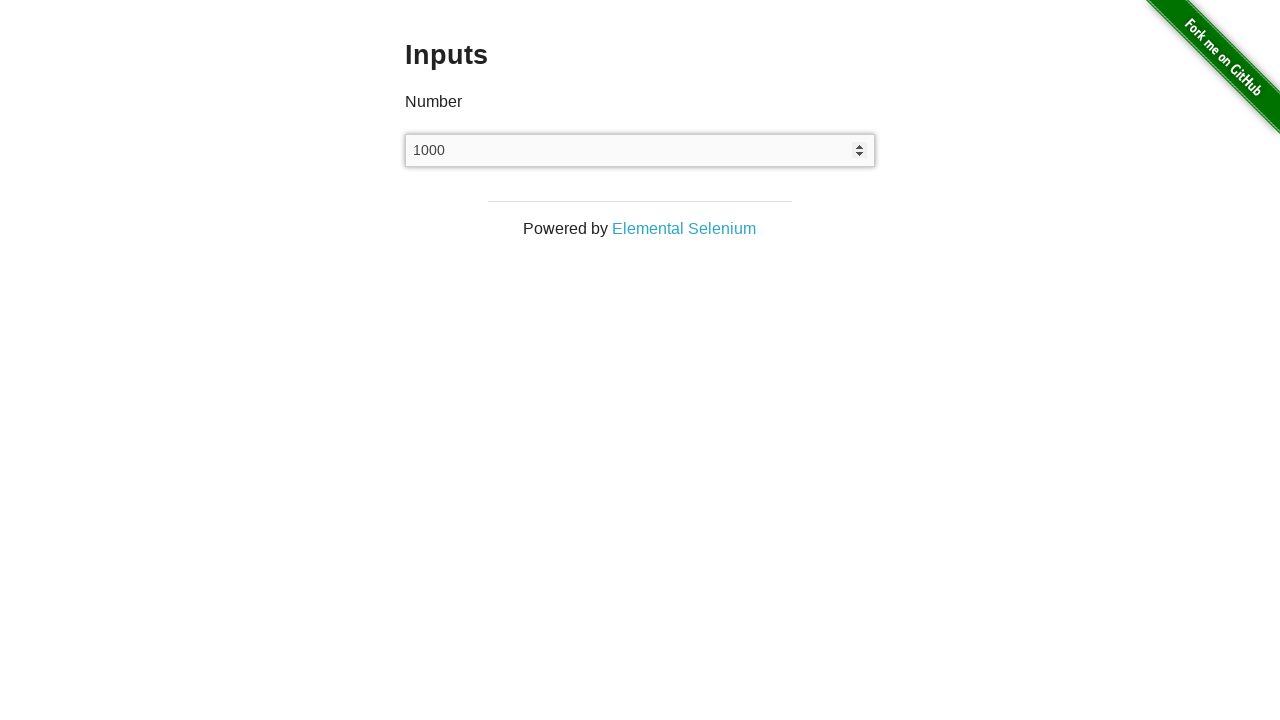

Cleared the number input field on input
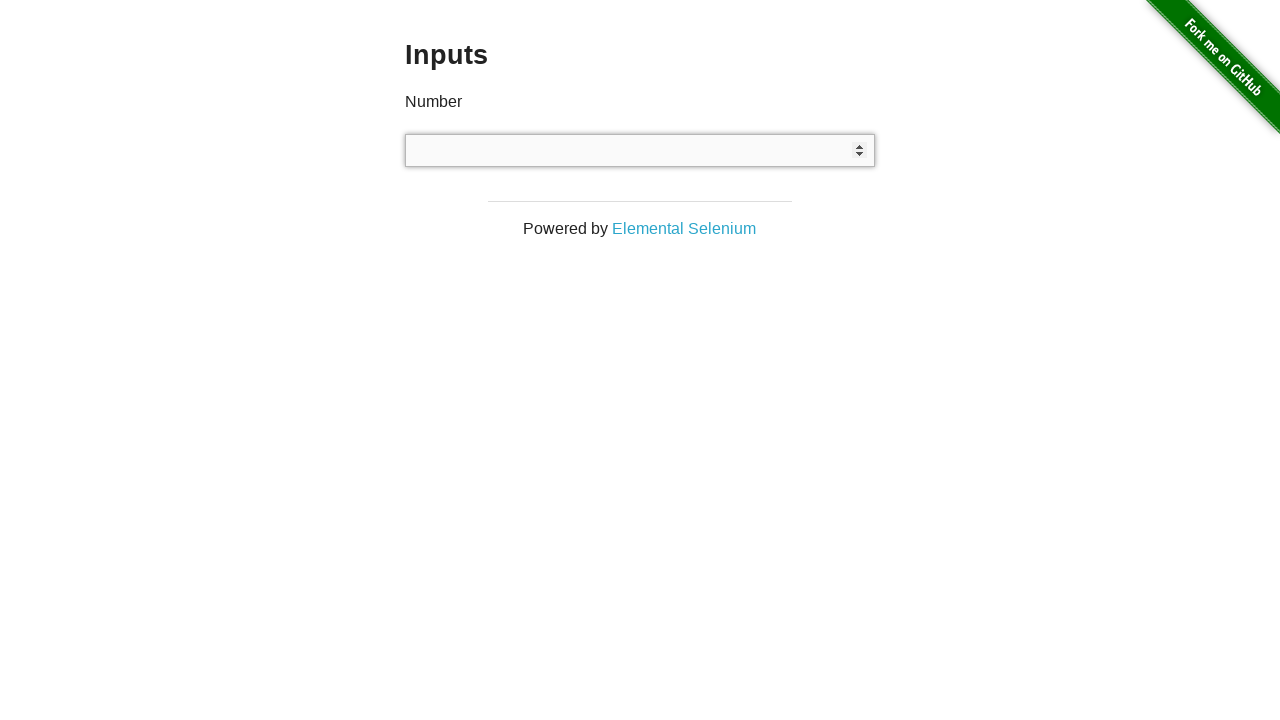

Entered new value '999' into number input field on input
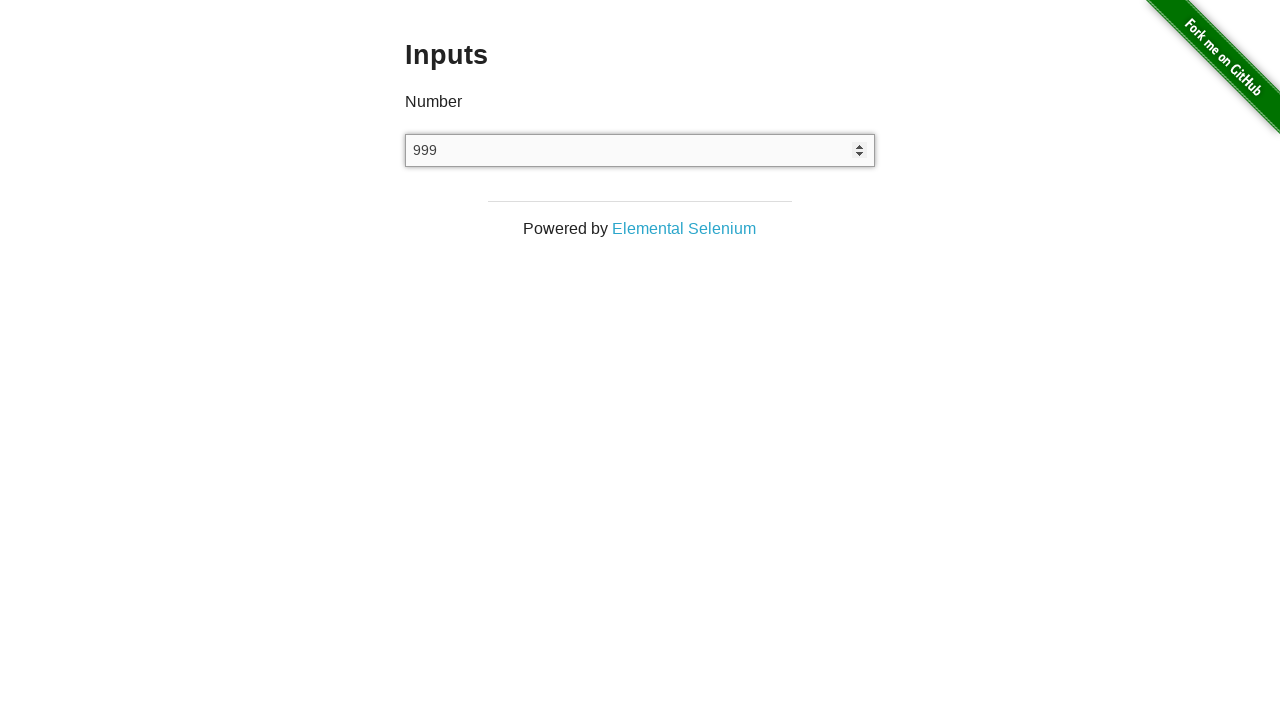

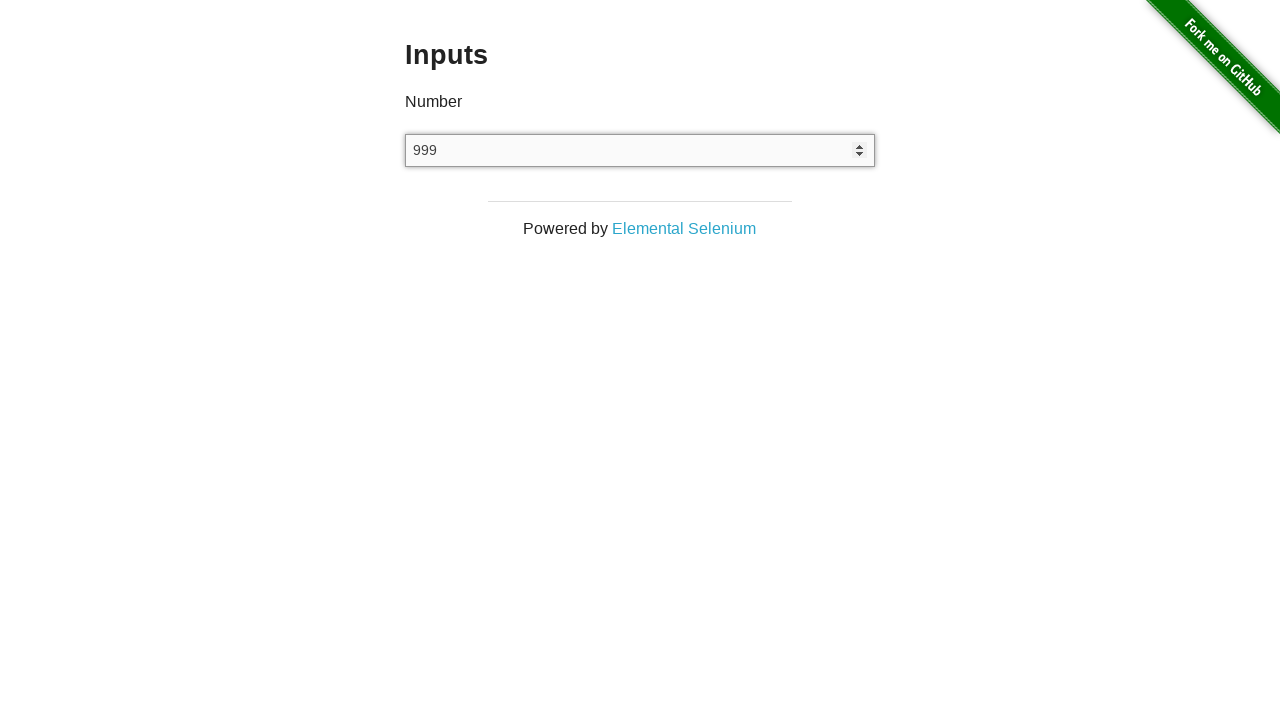